Tests that clicking terms and conditions link opens a modal with terms

Starting URL: https://id.ezcloud.vn/Account/Register

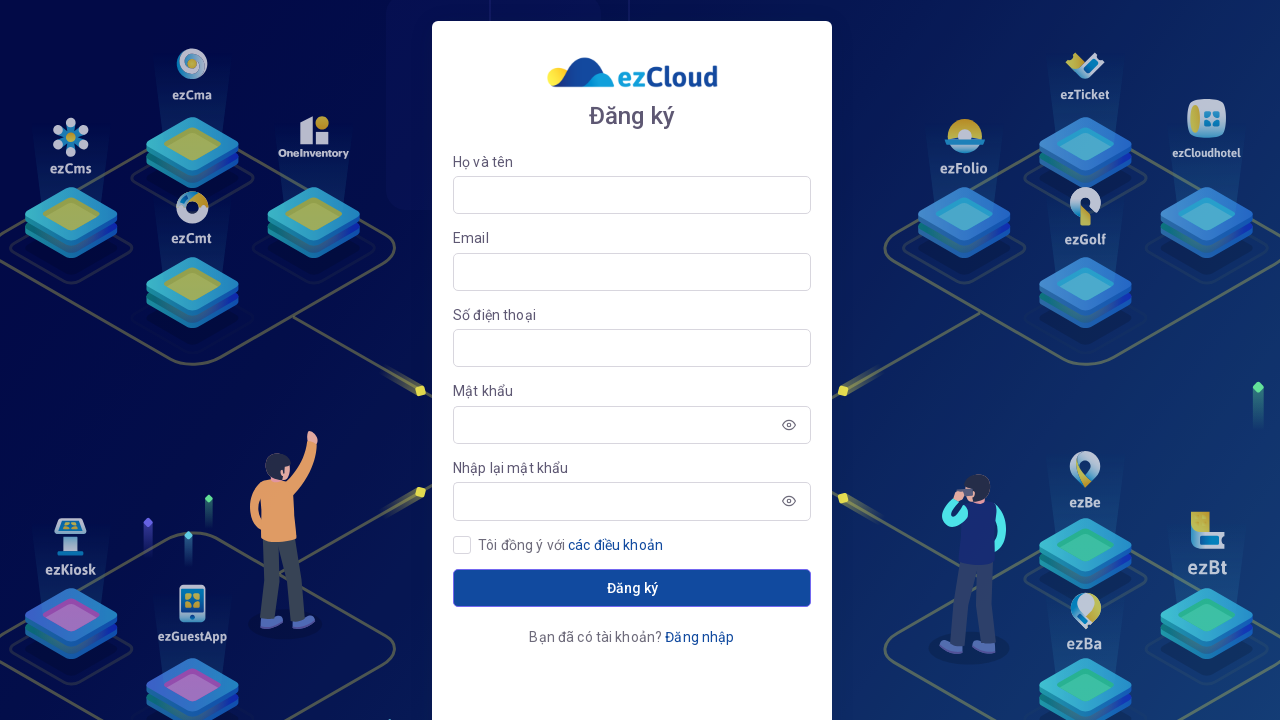

Clicked terms and conditions link at (616, 545) on a[onclick='ShowTermsAndConditions()']
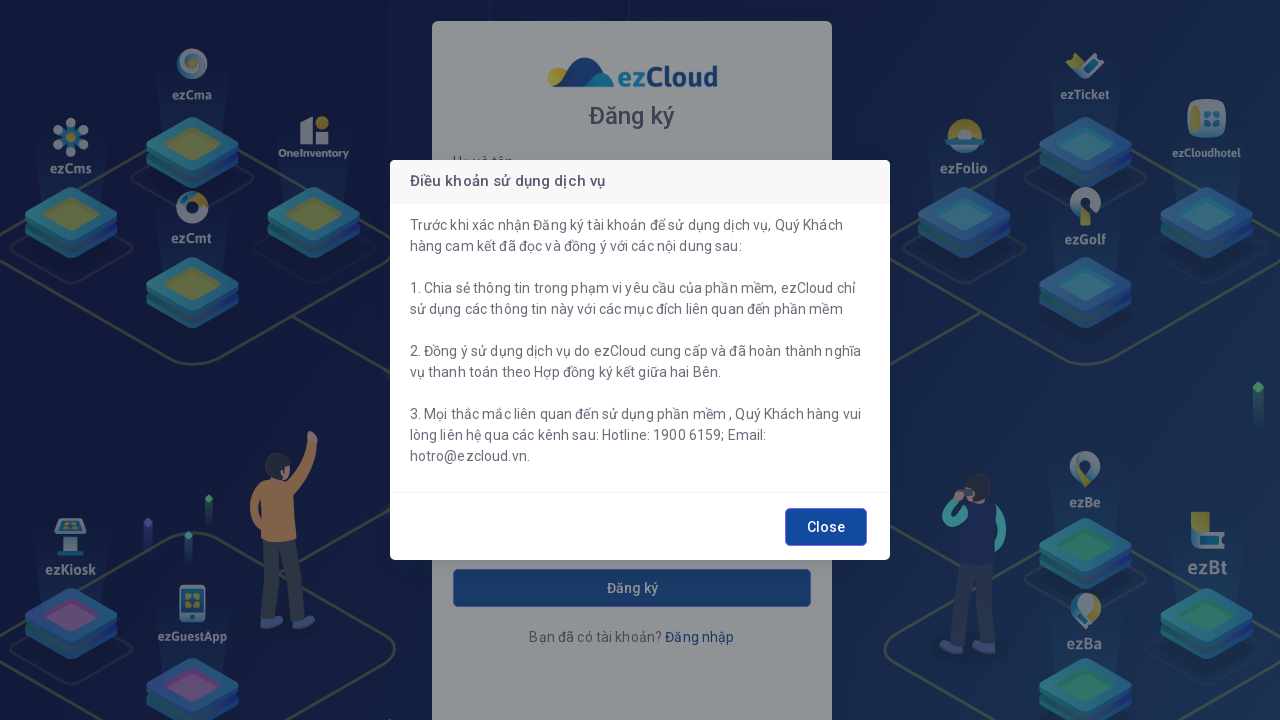

Terms and conditions modal appeared with visible title
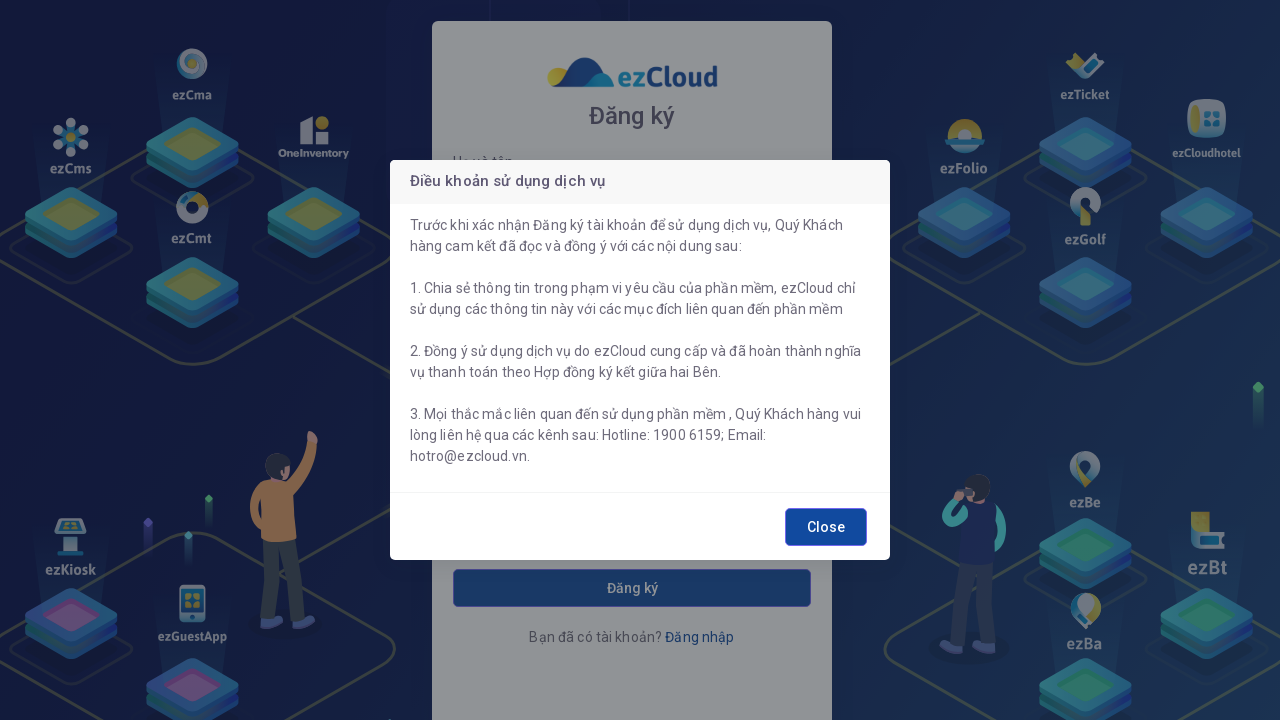

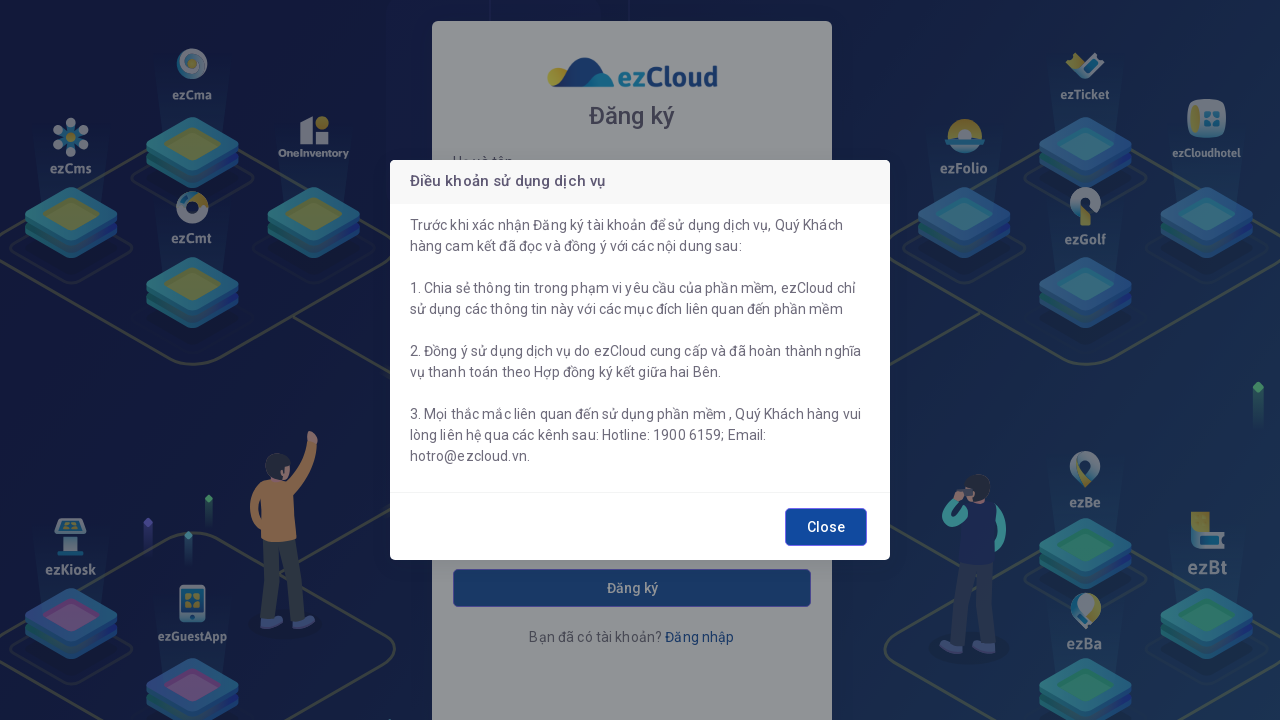